Navigates to the home page and verifies that the home page image is displayed

Starting URL: http://eaapp.somee.com/

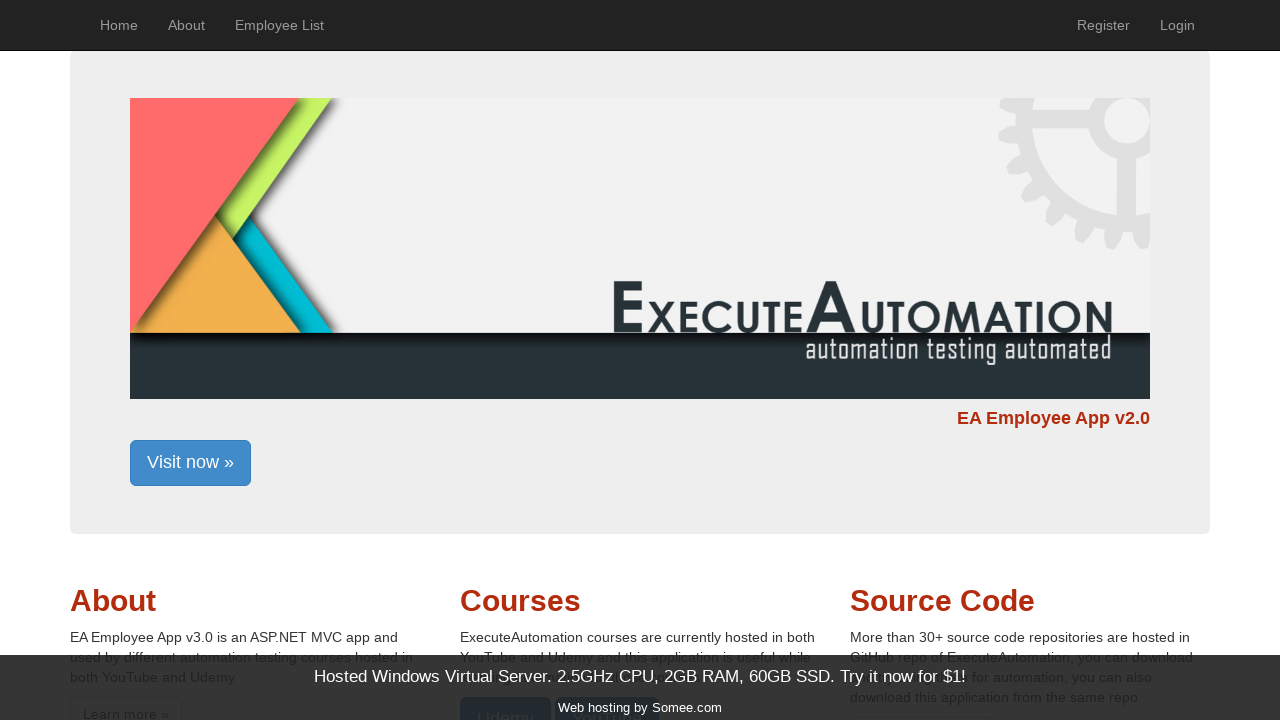

Clicked on home link at (119, 25) on xpath=//div[1]/div[2]/ul/li[1]/a
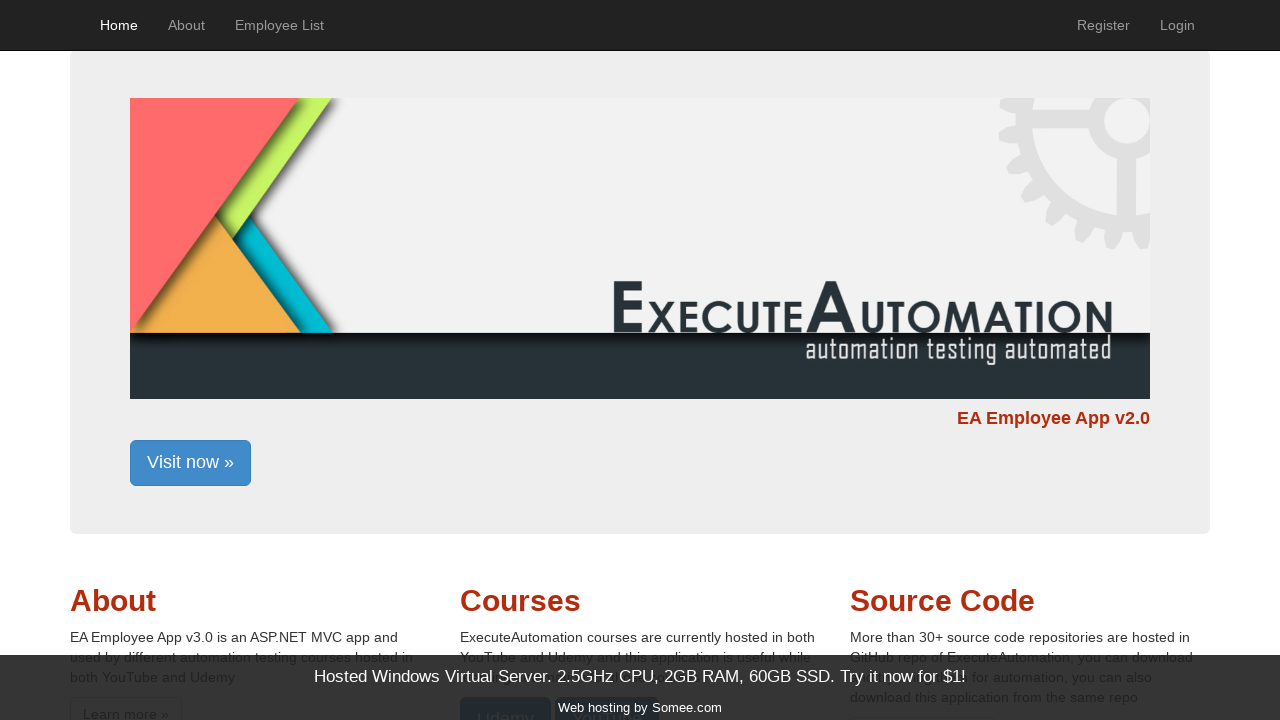

Verified home page image is displayed
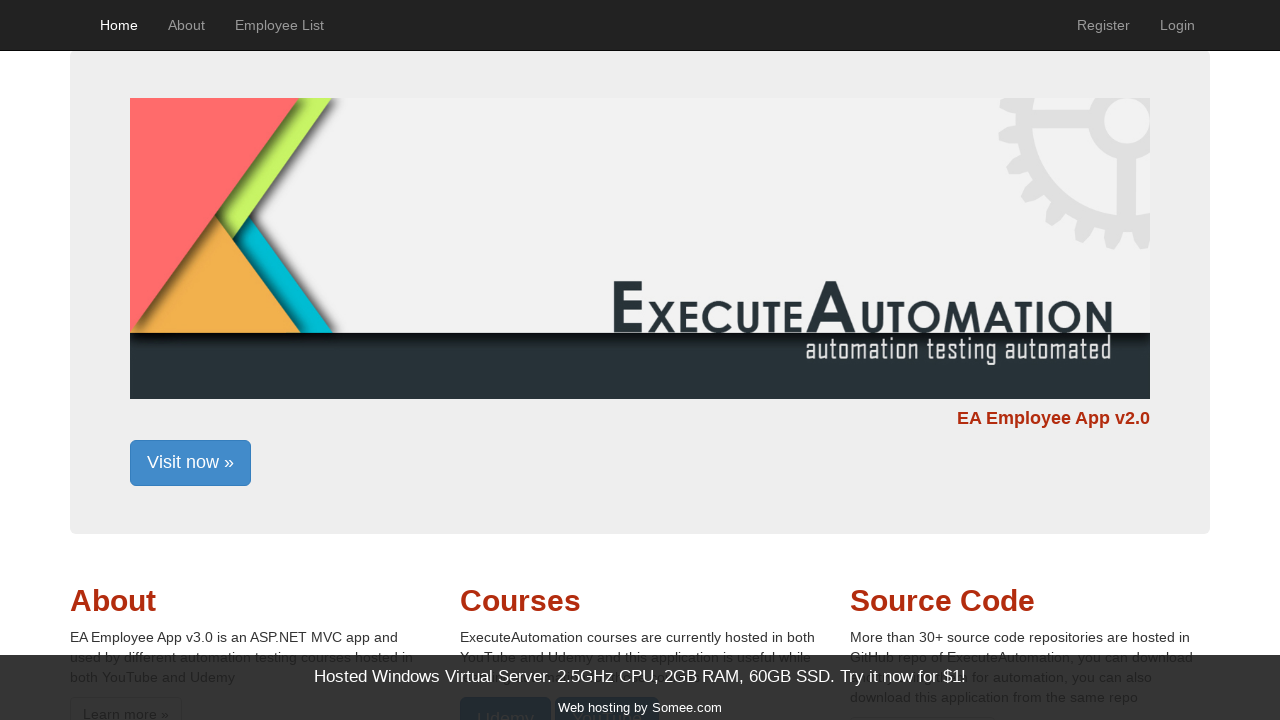

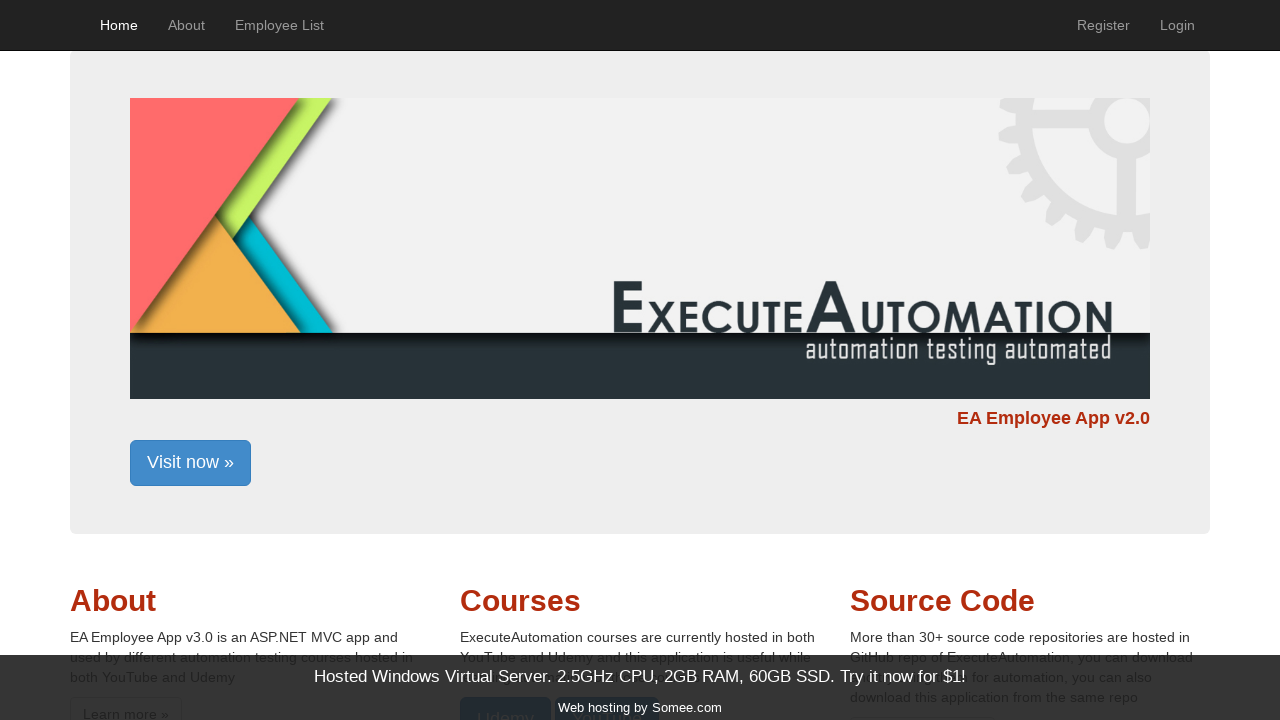